Tests field validation by clicking on login form fields without filling them to verify required field messages

Starting URL: https://advantageonlineshopping.com/#/

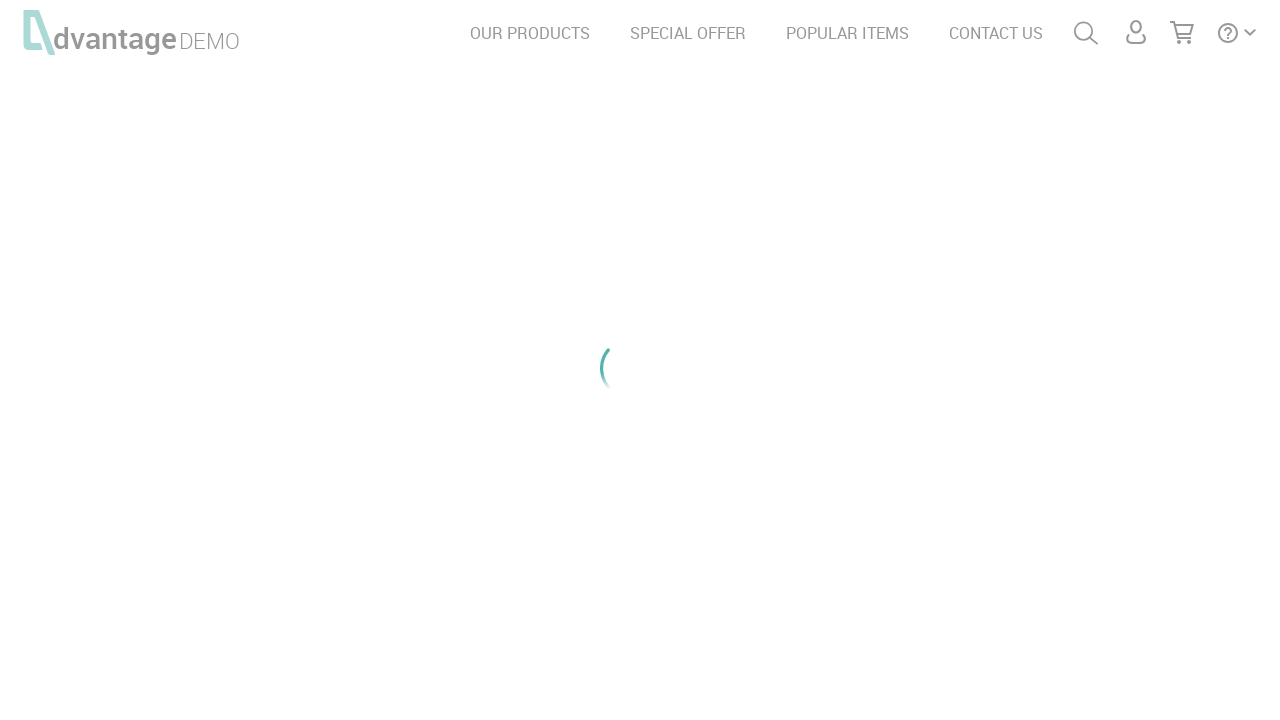

Clicked User button to navigate to login page at (1136, 34) on #menuUserLink
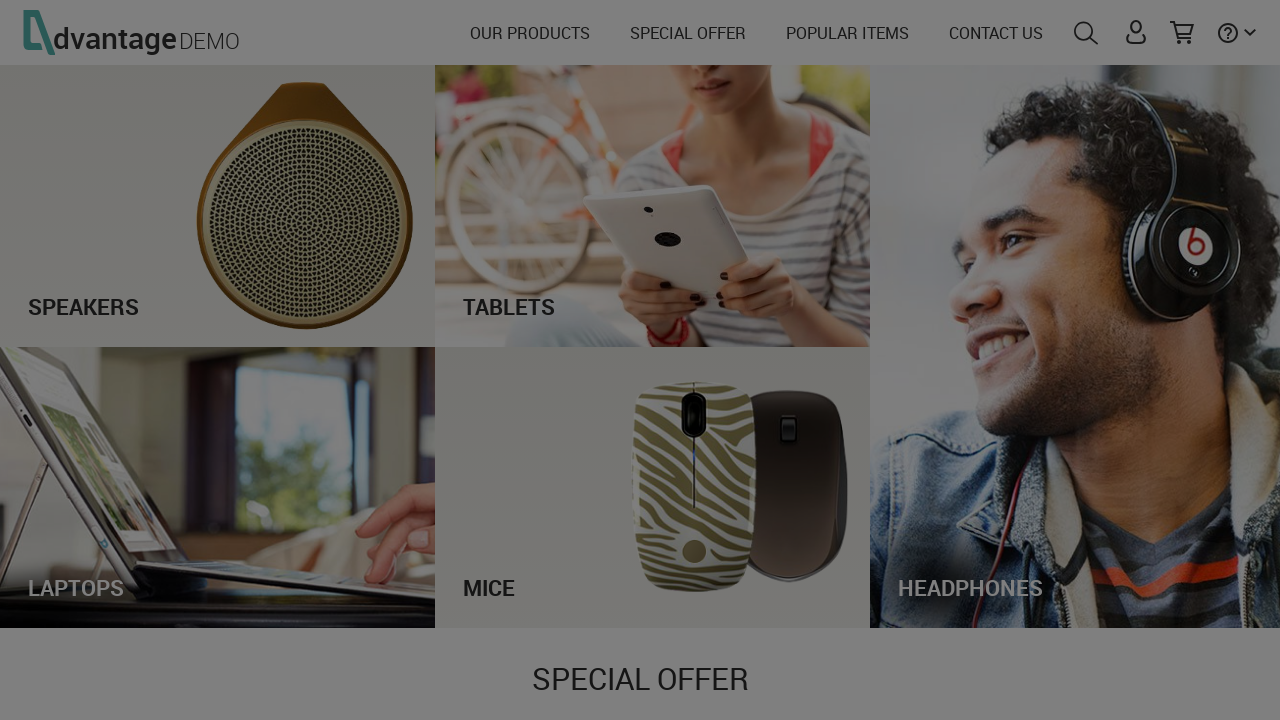

Waited 7 seconds for page to load
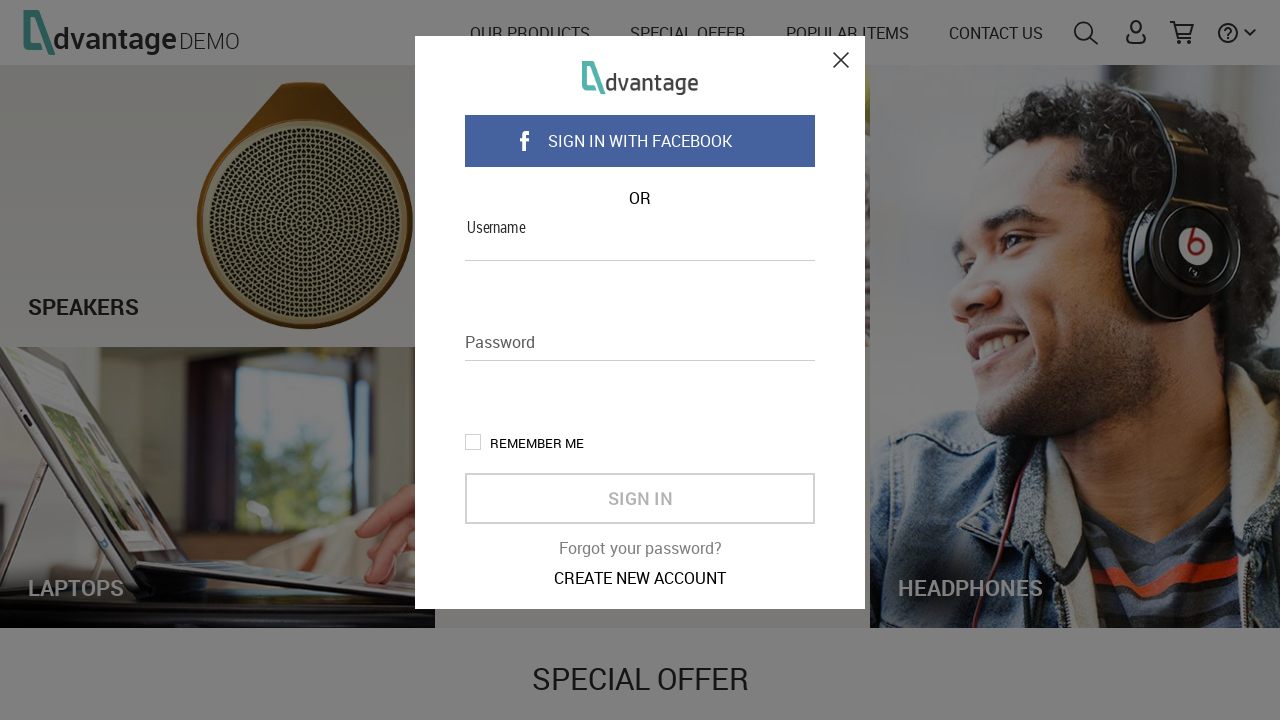

Clicked username field at (640, 248) on input[name='username']
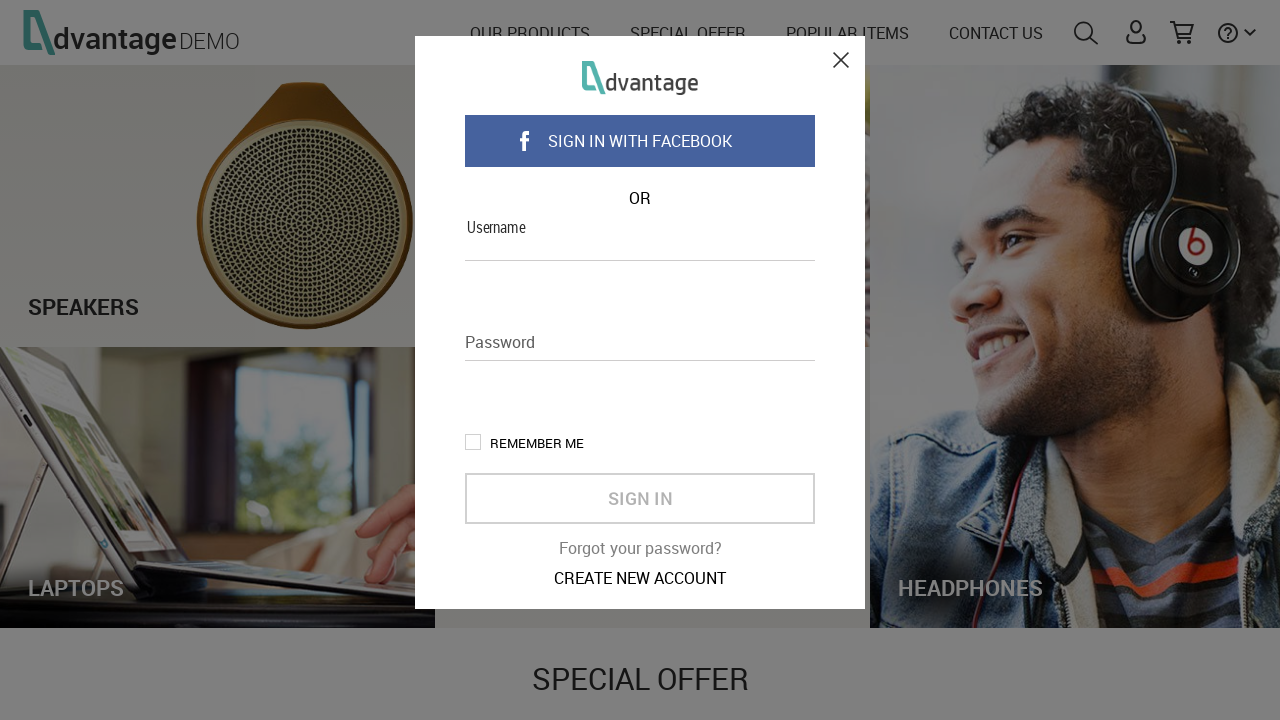

Clicked password field to blur username field at (640, 348) on input[name='password']
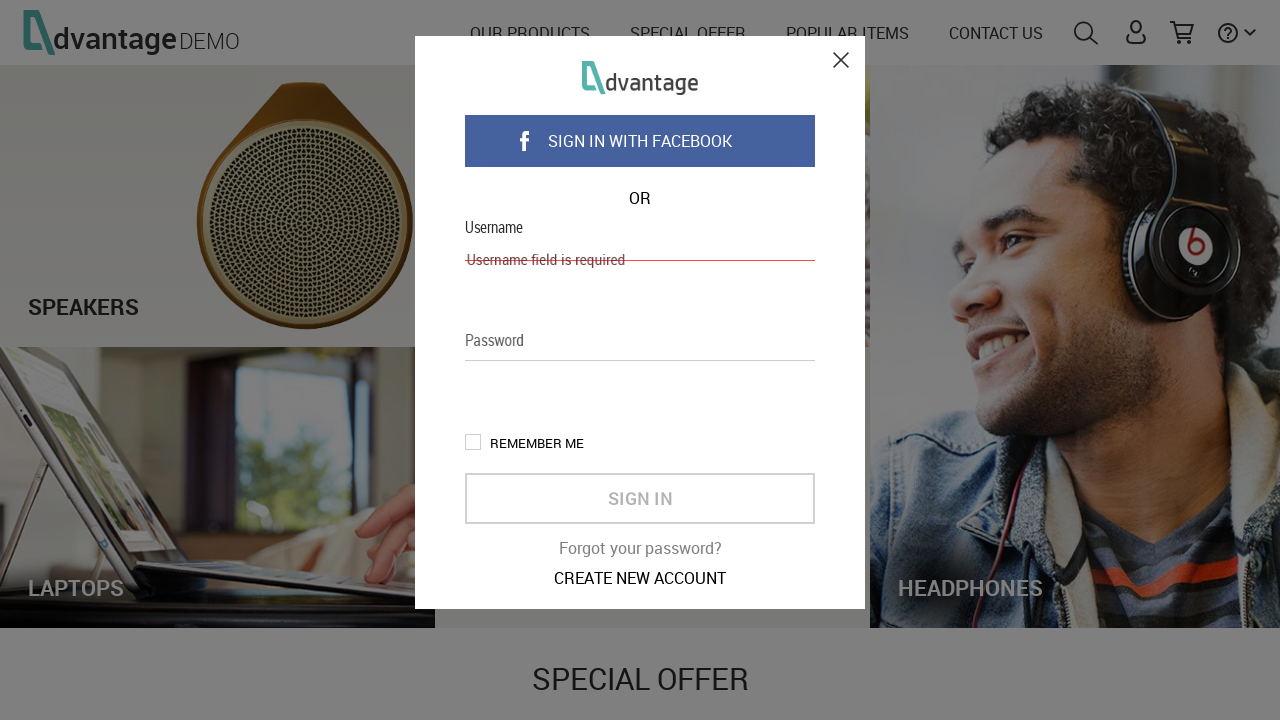

Clicked body to blur password field at (640, 360) on body
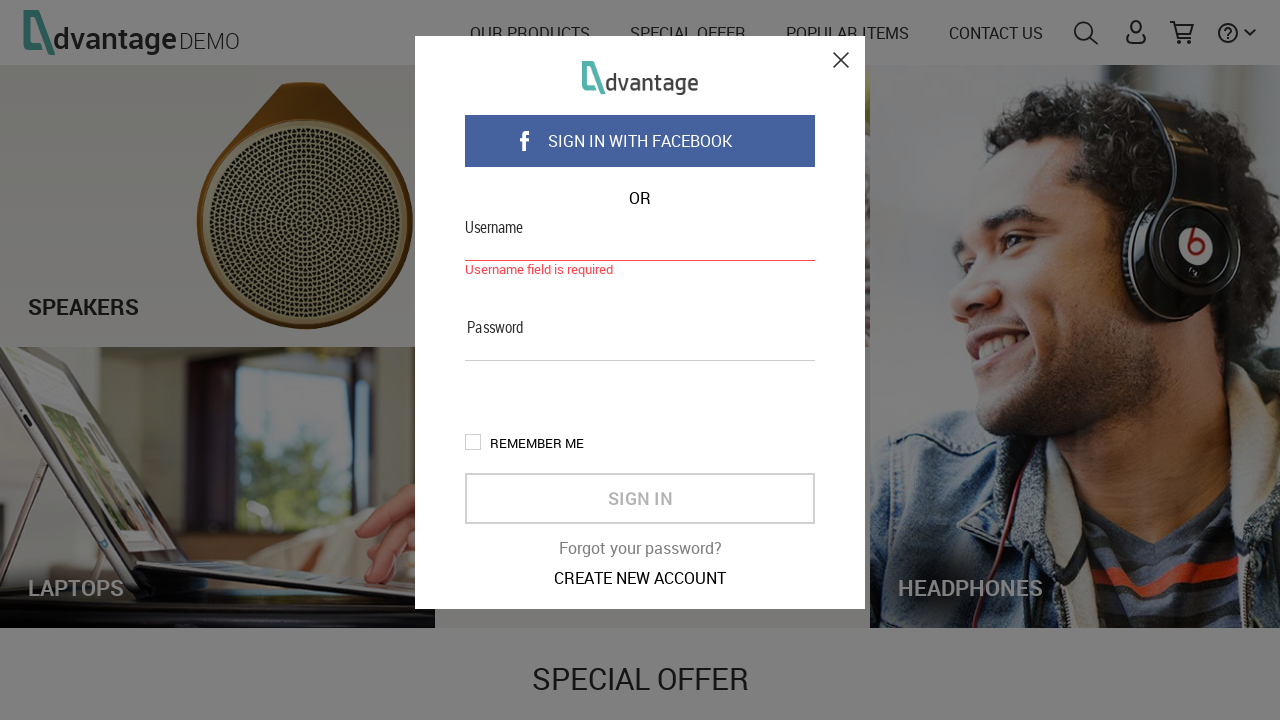

Waited 4 seconds for validation messages to appear
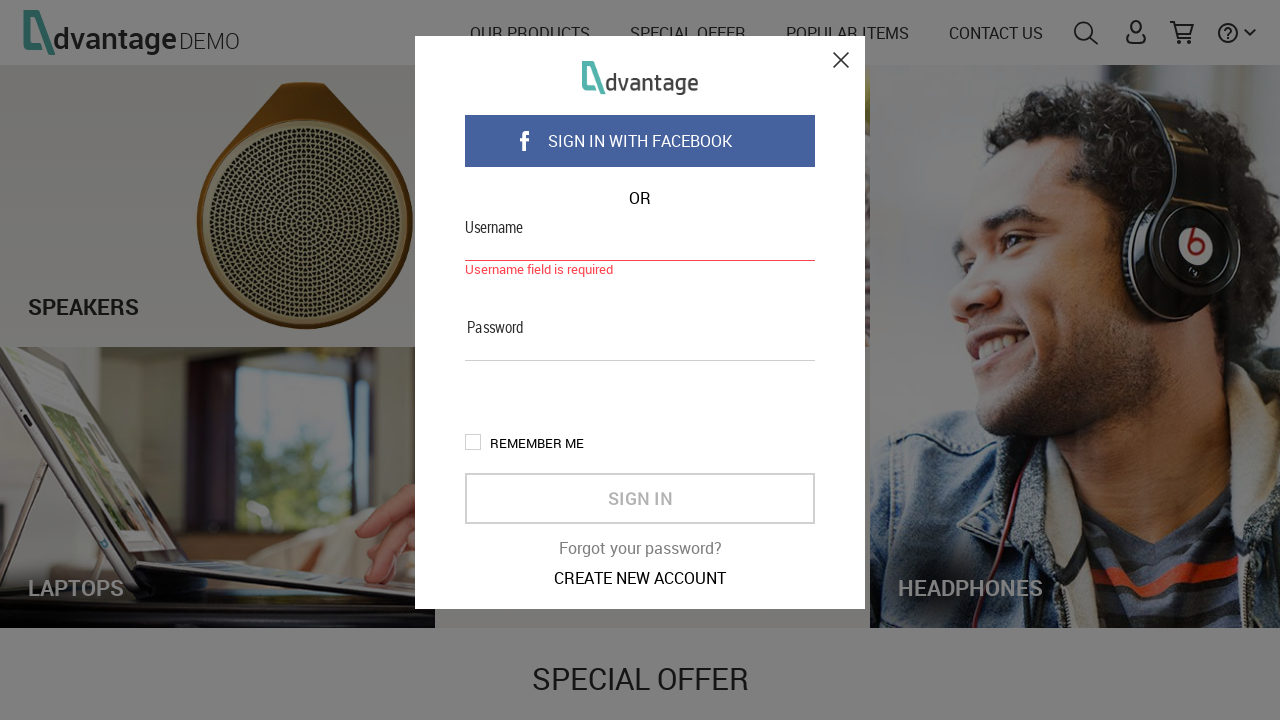

Verified that 'Username field is required' validation message is displayed
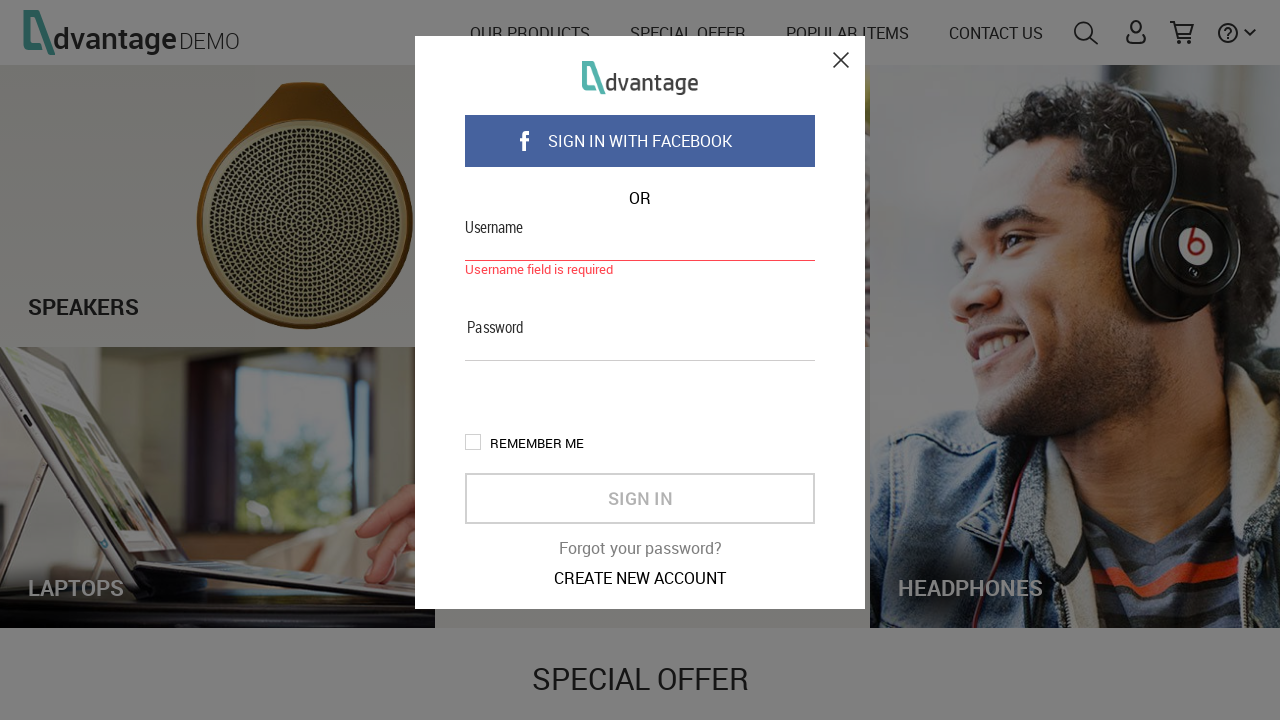

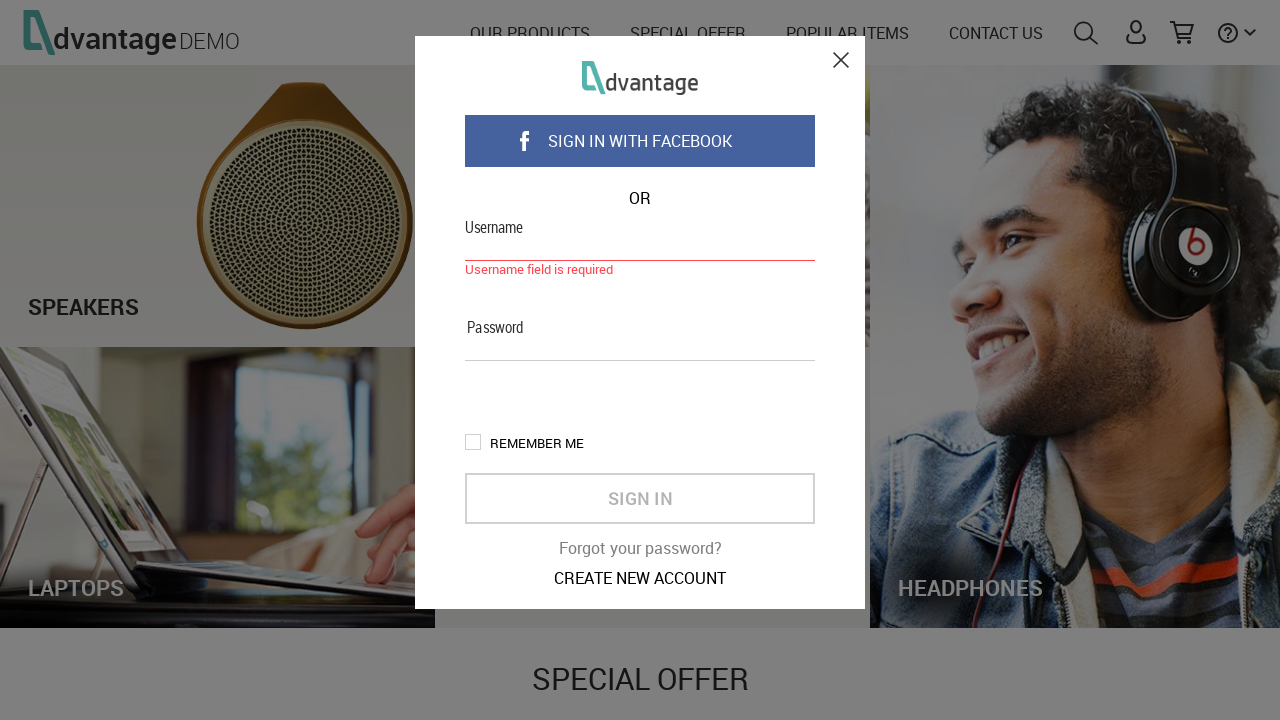